Tests that the todo counter displays the correct number of items as todos are added

Starting URL: https://demo.playwright.dev/todomvc

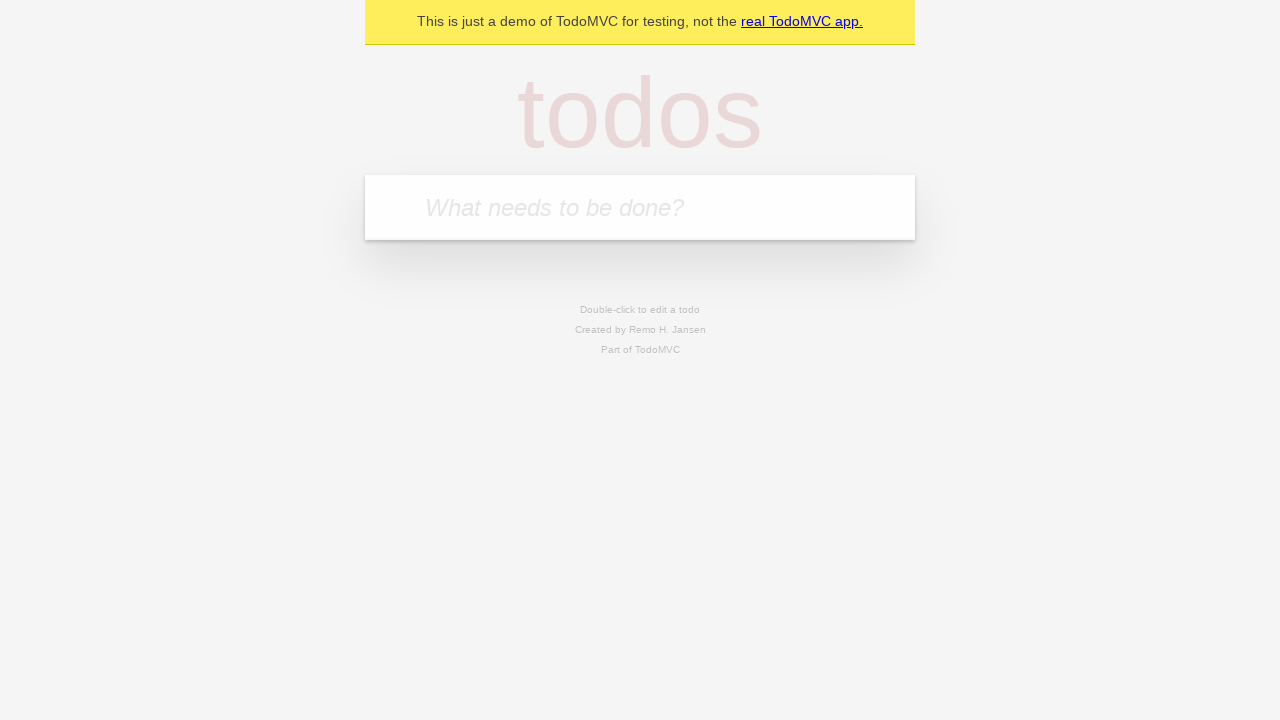

Located the 'What needs to be done?' input field
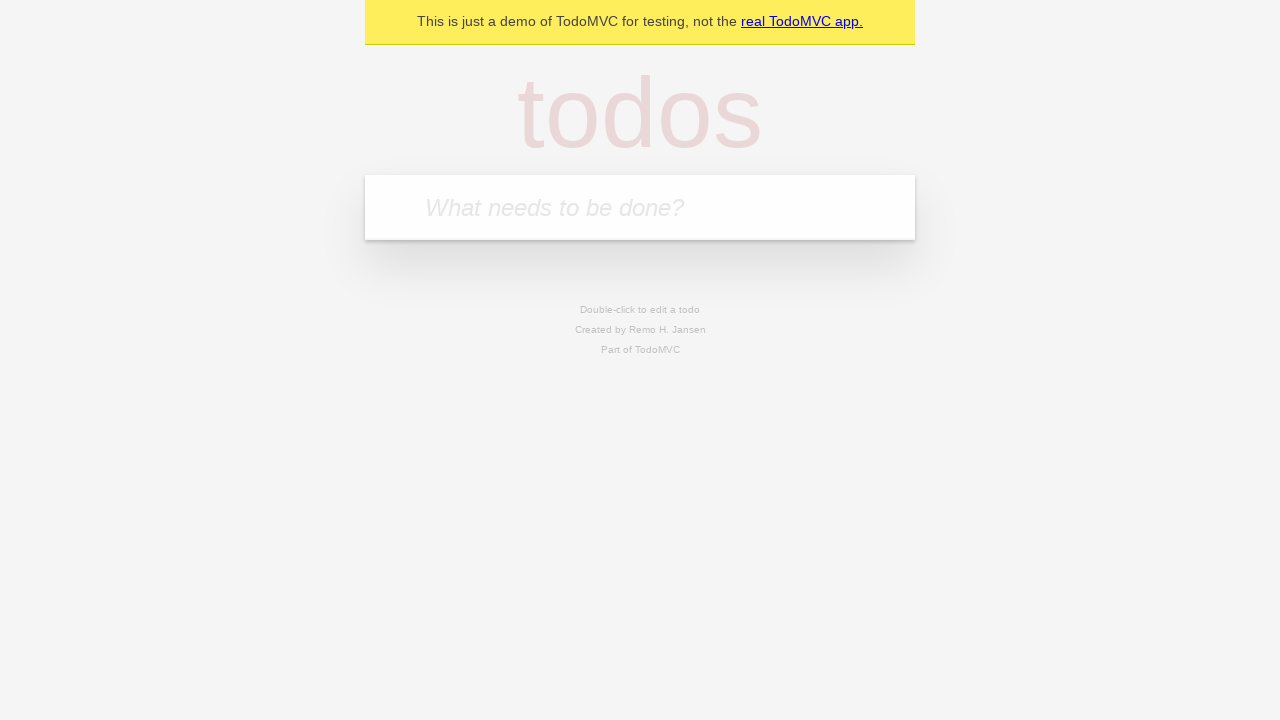

Filled input with 'buy some cheese' on internal:attr=[placeholder="What needs to be done?"i]
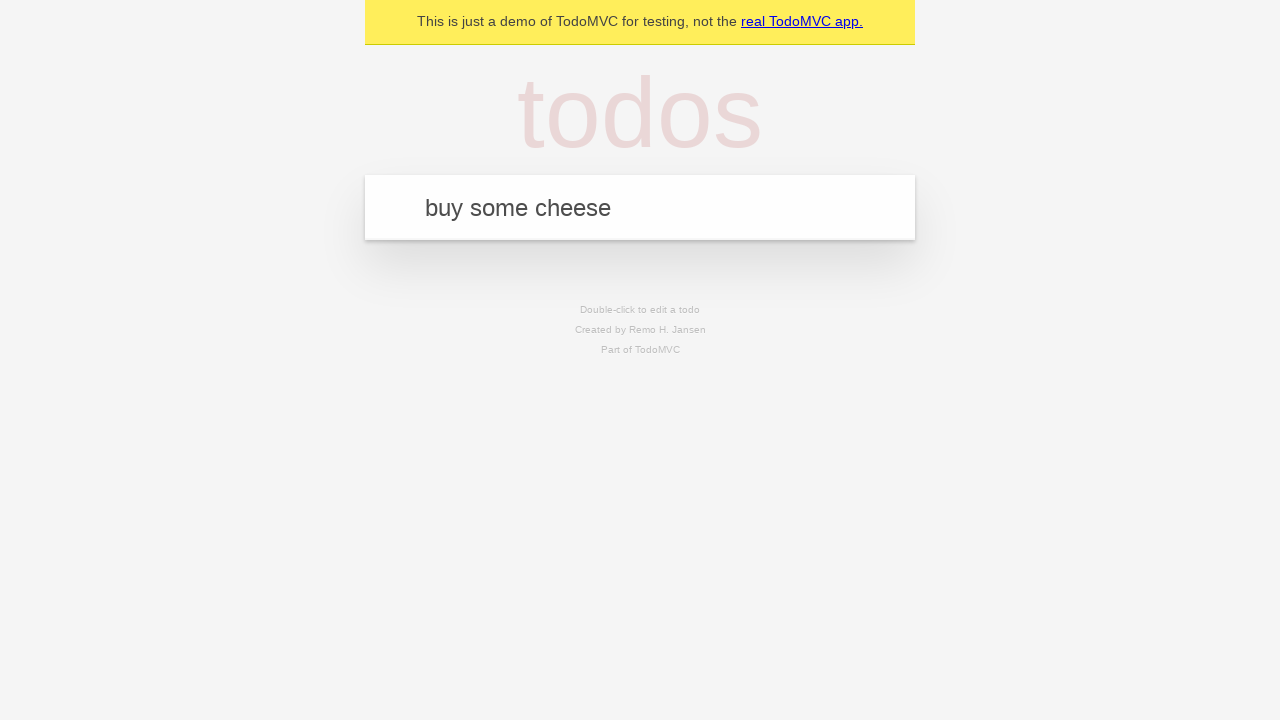

Pressed Enter to create first todo item on internal:attr=[placeholder="What needs to be done?"i]
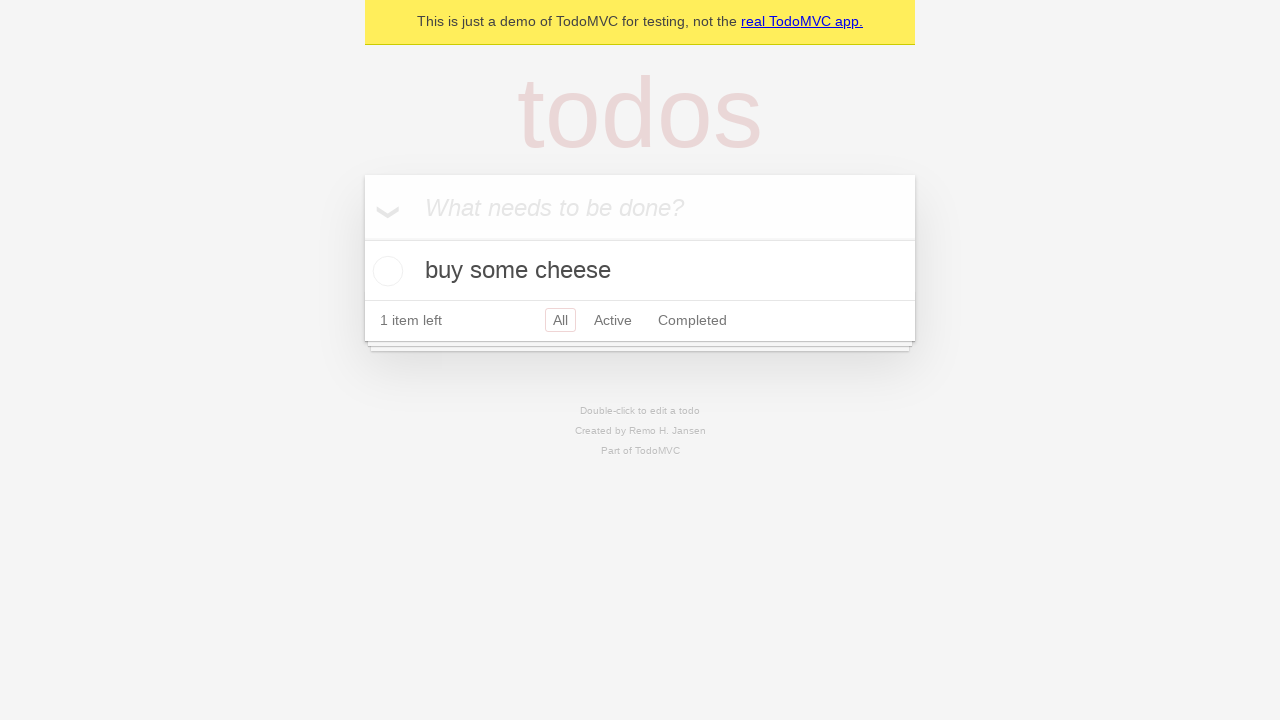

Todo counter element appeared on the page
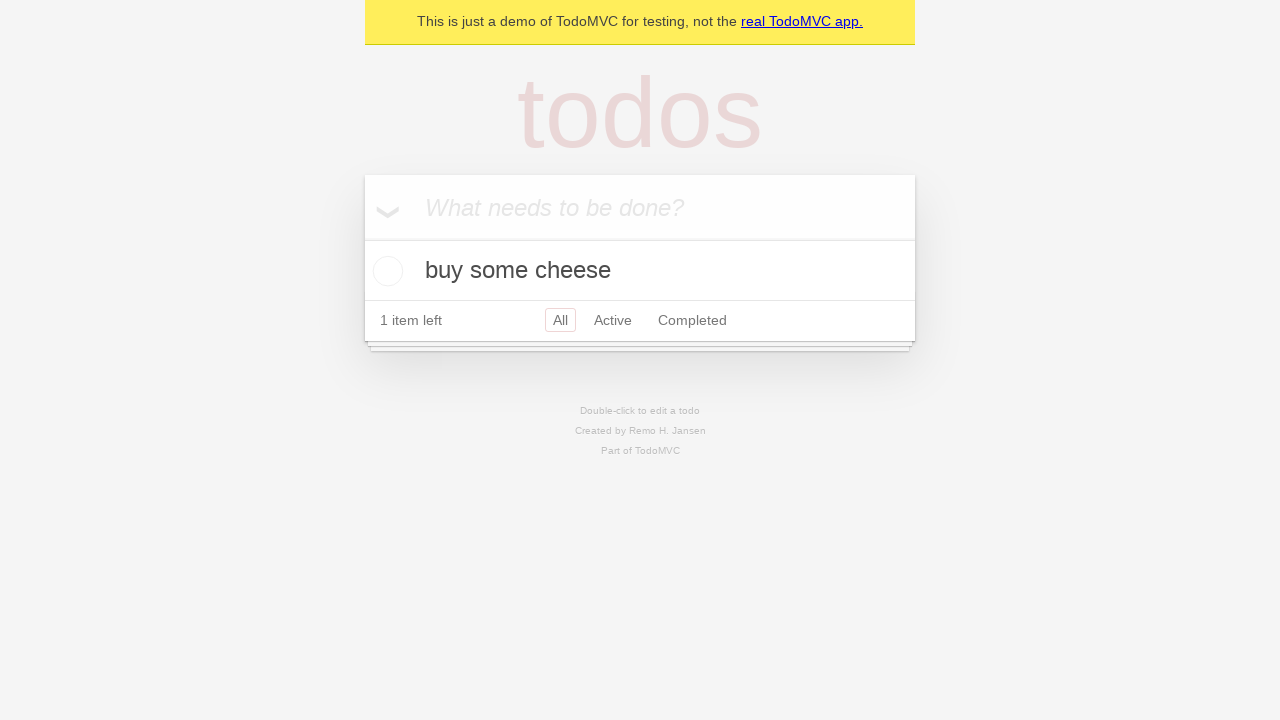

Filled input with 'feed the cat' on internal:attr=[placeholder="What needs to be done?"i]
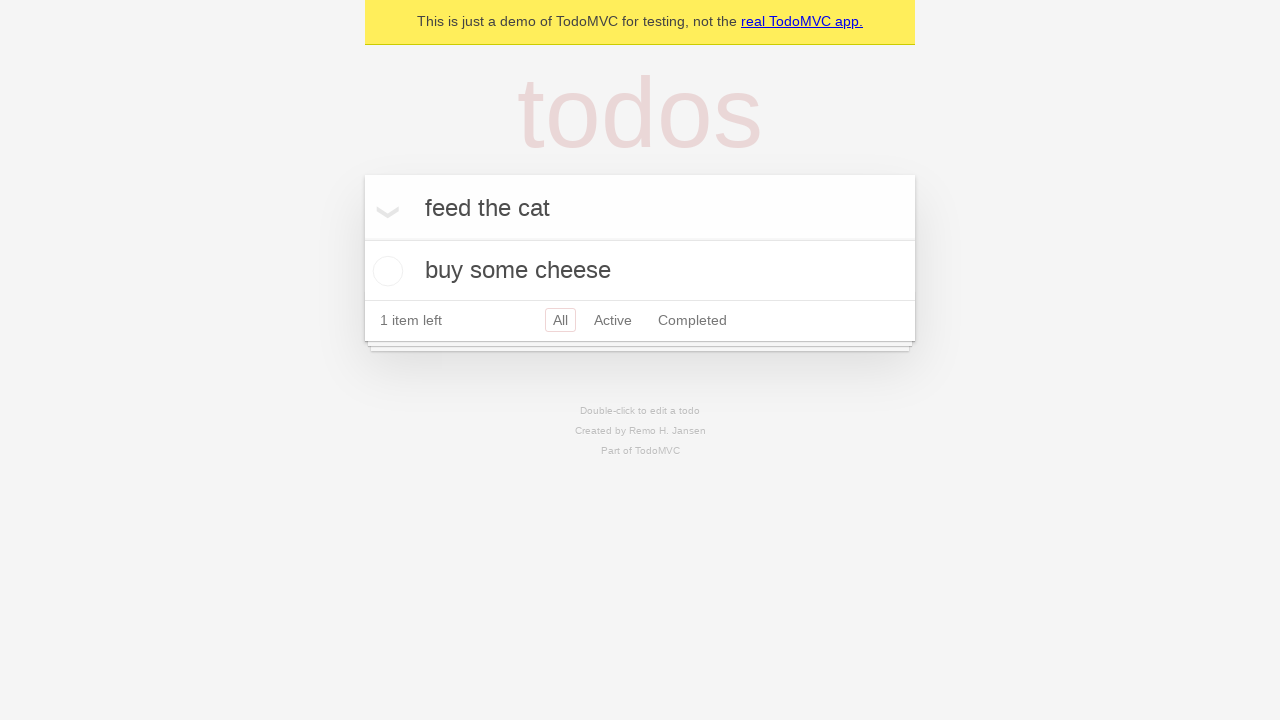

Pressed Enter to create second todo item on internal:attr=[placeholder="What needs to be done?"i]
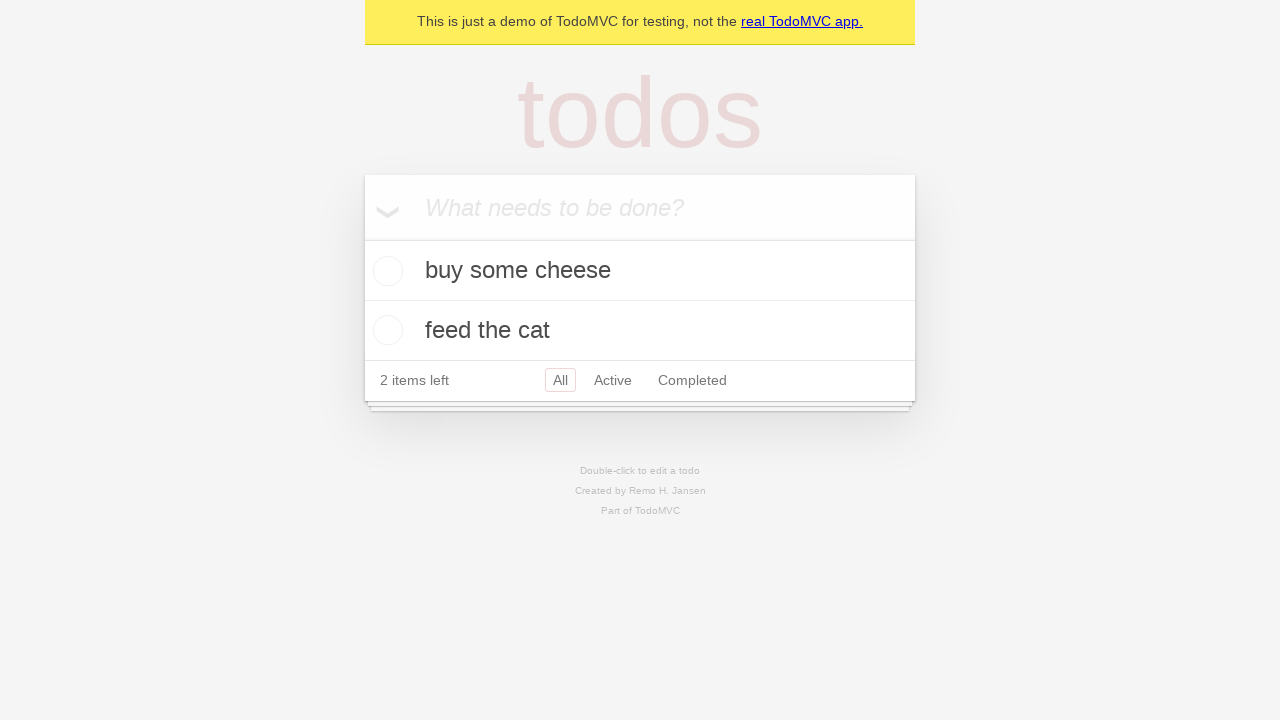

Todo counter updated to display 2 items
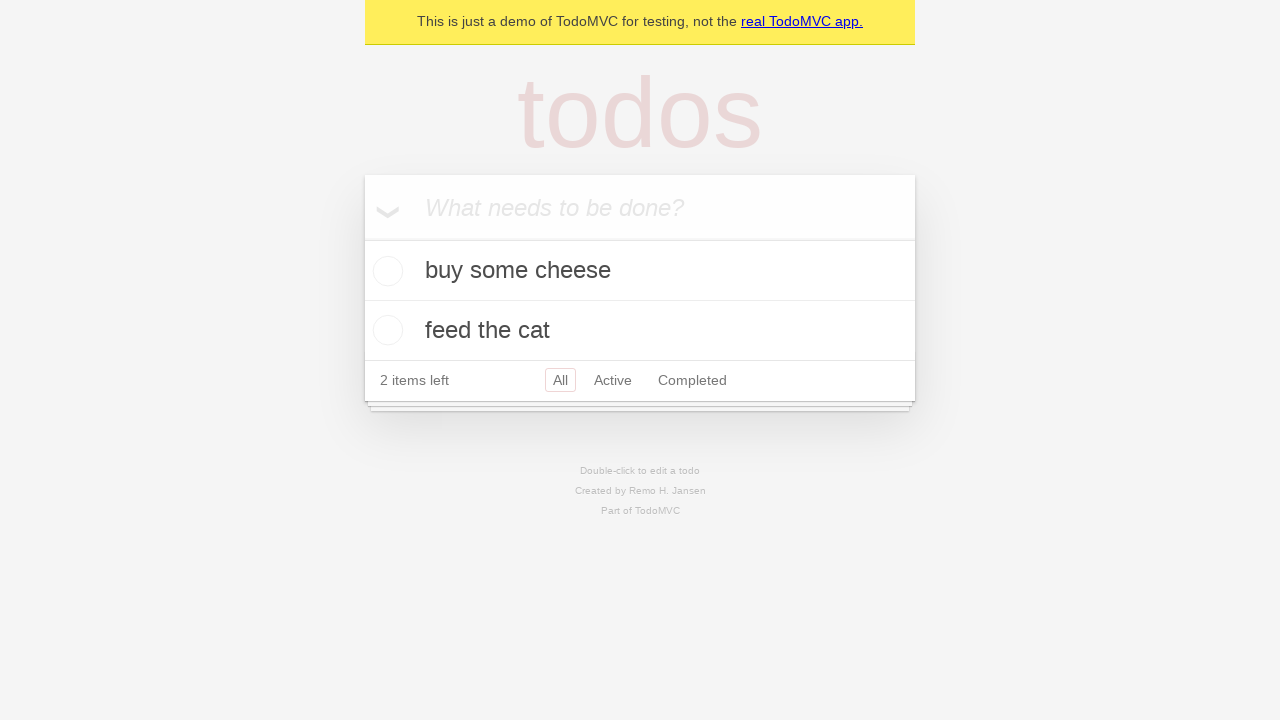

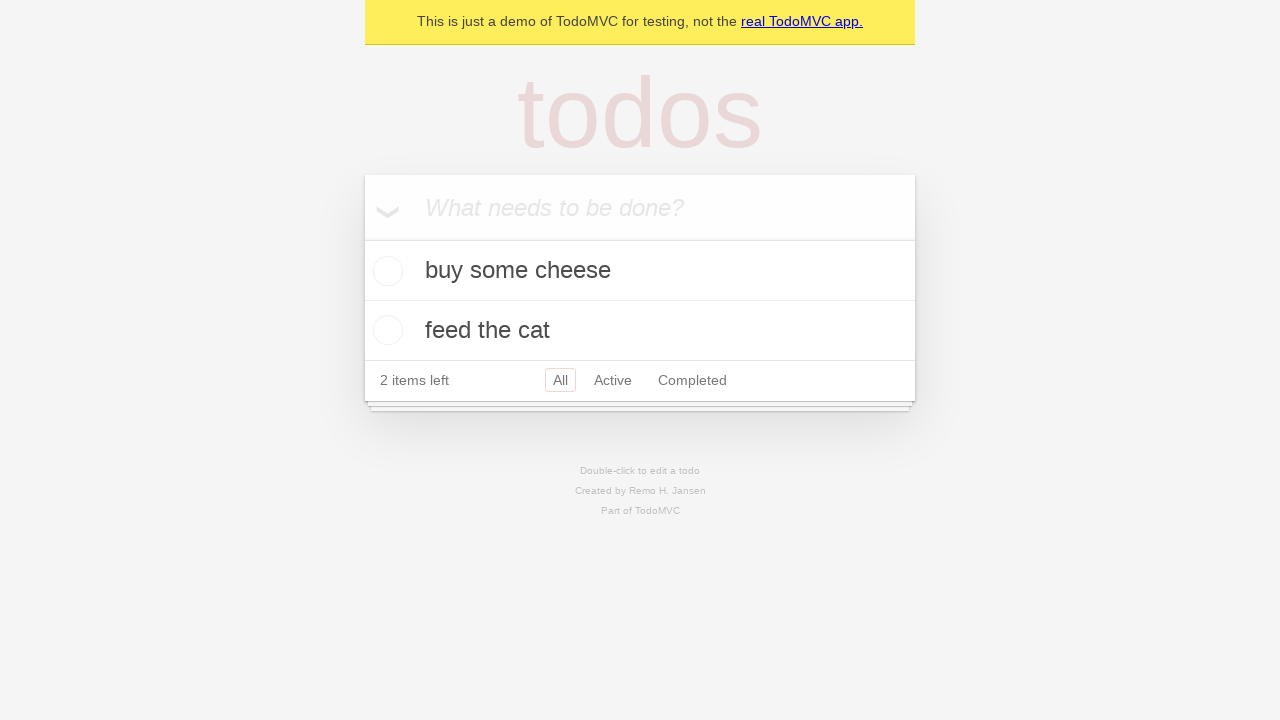